Tests checkbox functionality by verifying initial states, checking and unchecking checkboxes, and verifying the changed states

Starting URL: https://the-internet.herokuapp.com/checkboxes

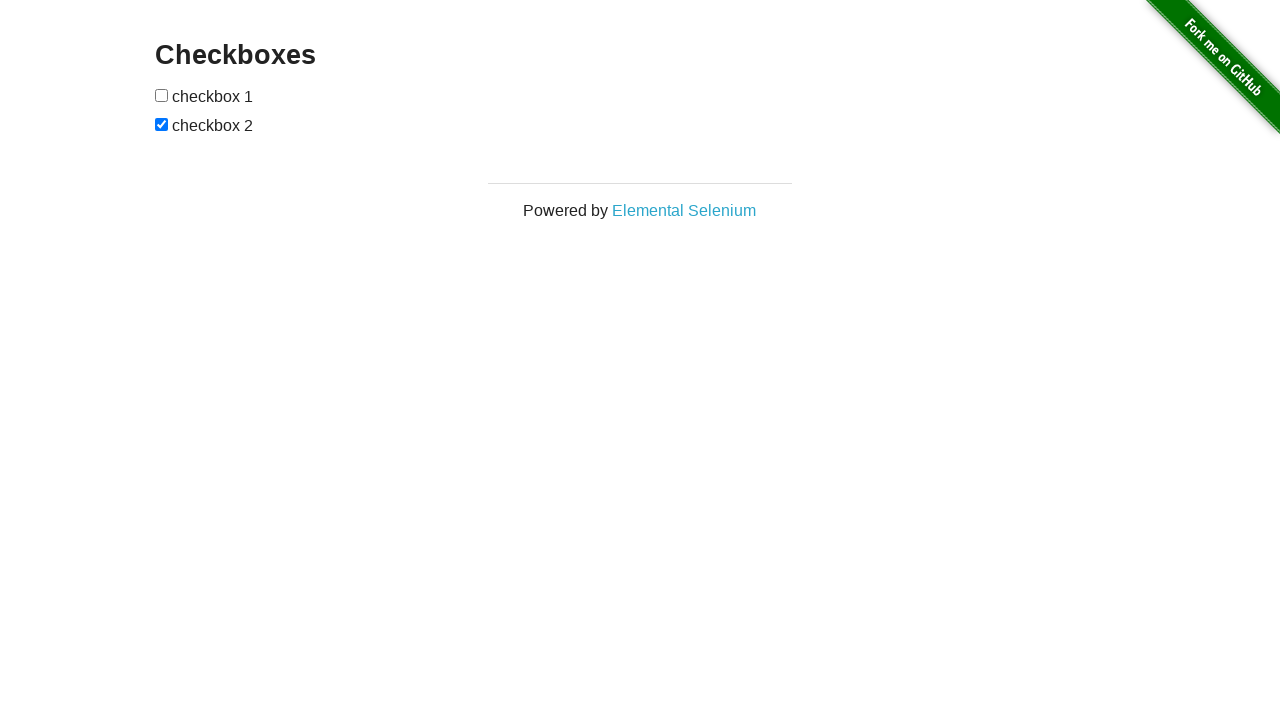

Waited for checkboxes container to be visible
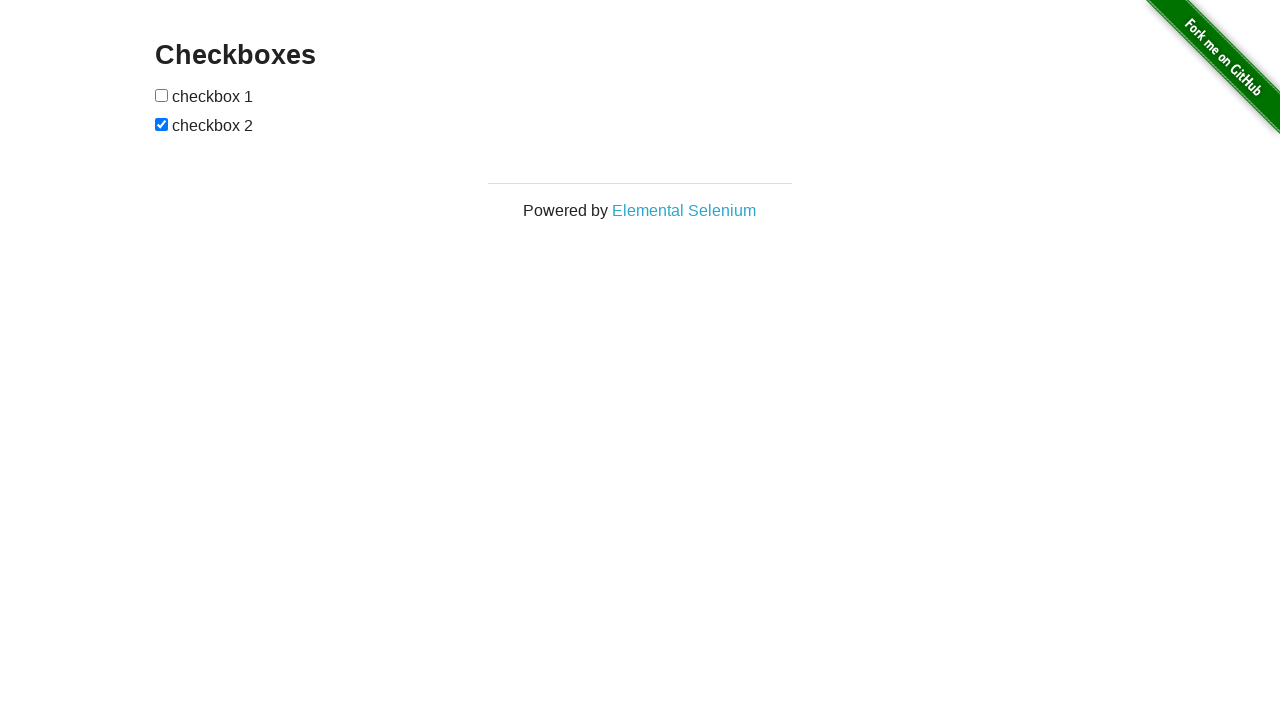

Checked the first checkbox at (162, 95) on input[type=checkbox]:nth-child(1)
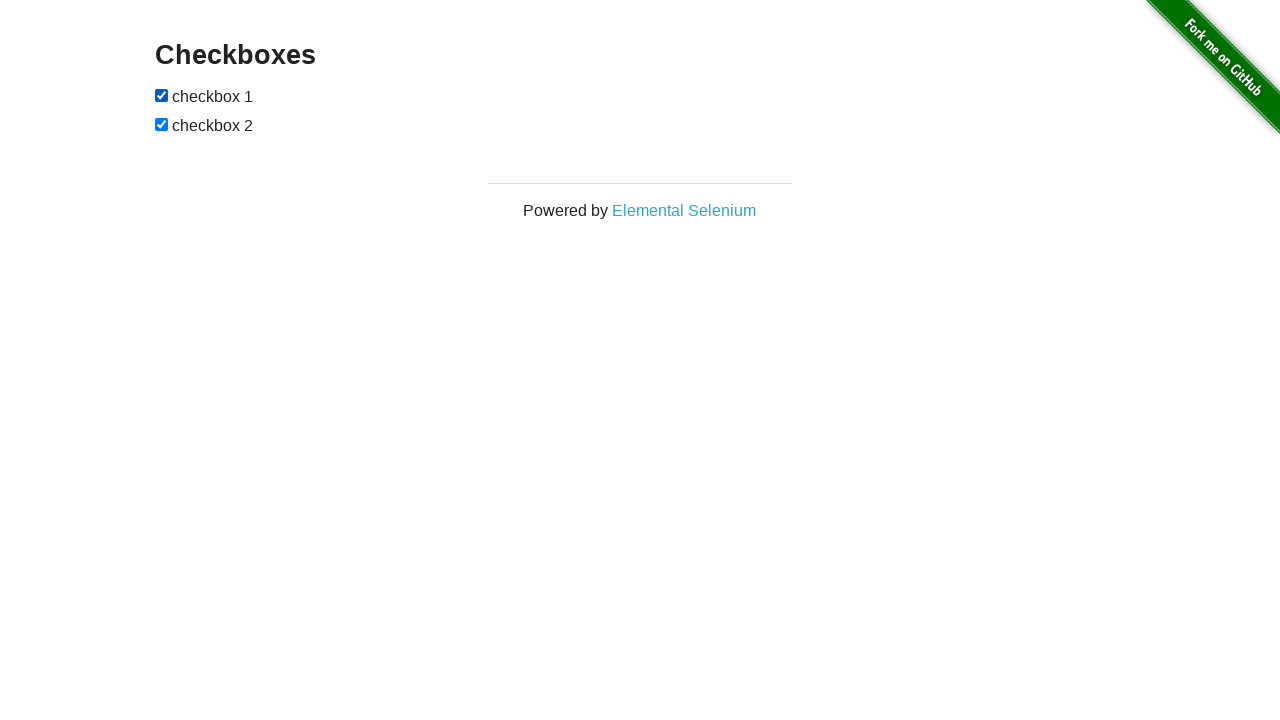

Unchecked the second checkbox at (162, 124) on input[type=checkbox]:nth-child(3)
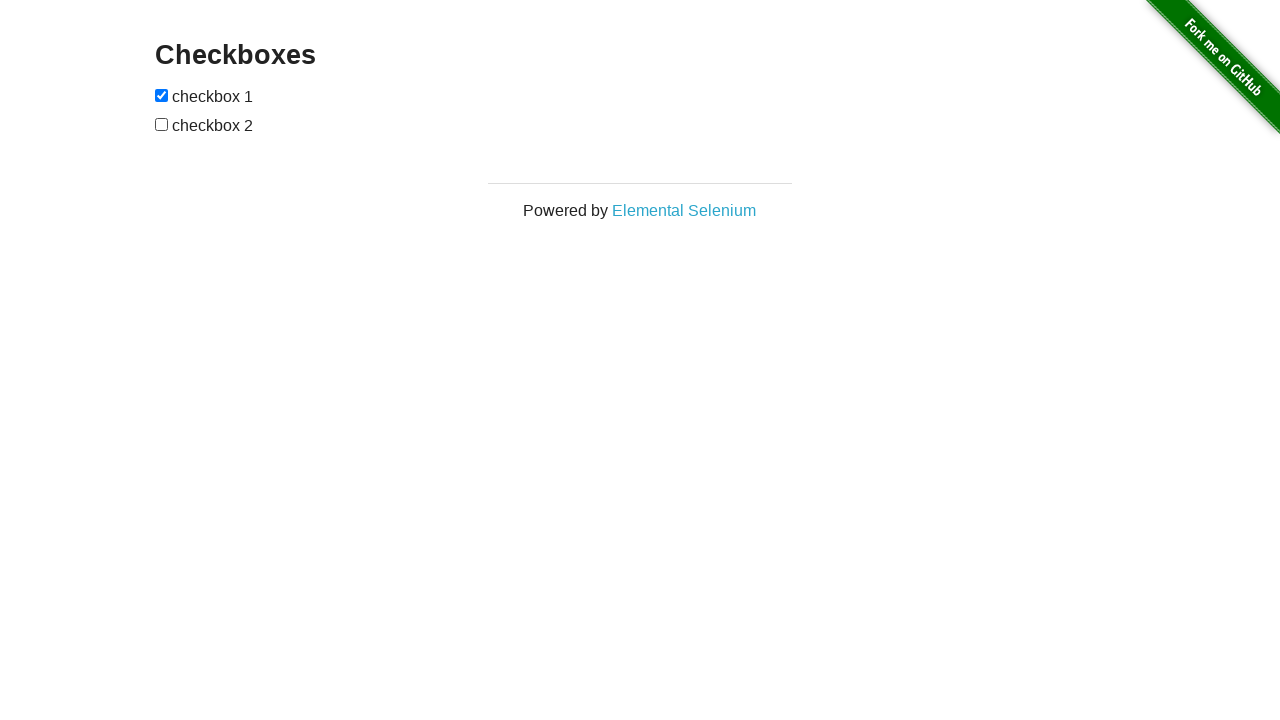

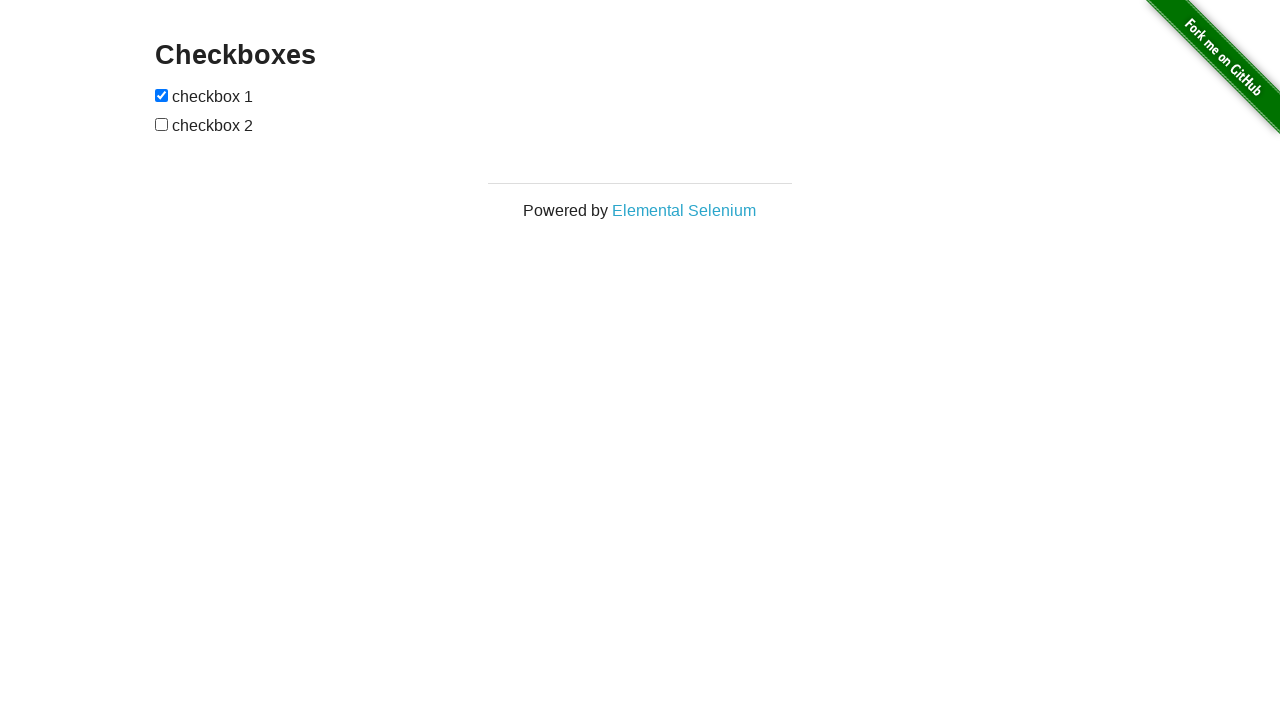